Tests radio button functionality on a practice form by clicking a gender radio button and verifying its state

Starting URL: https://demoqa.com/automation-practice-form

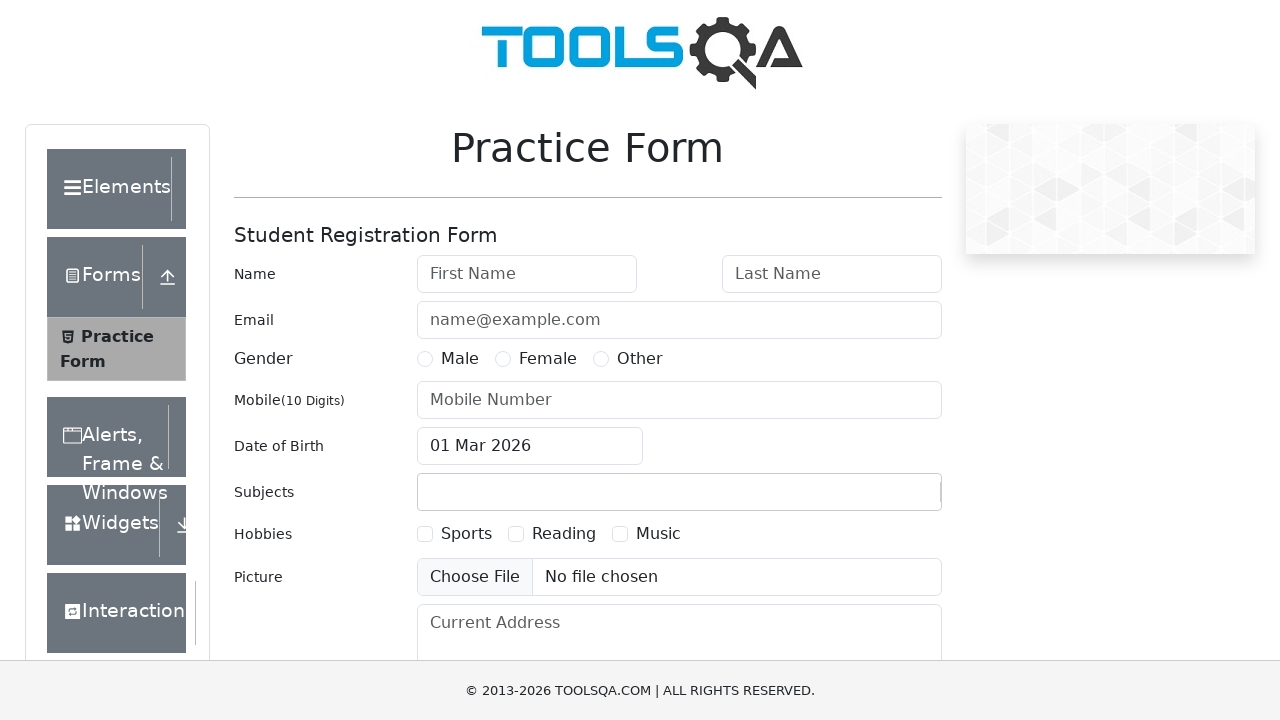

Clicked on Female gender radio button at (536, 359) on xpath=//*[@id='genterWrapper']/div[2]/div[2]
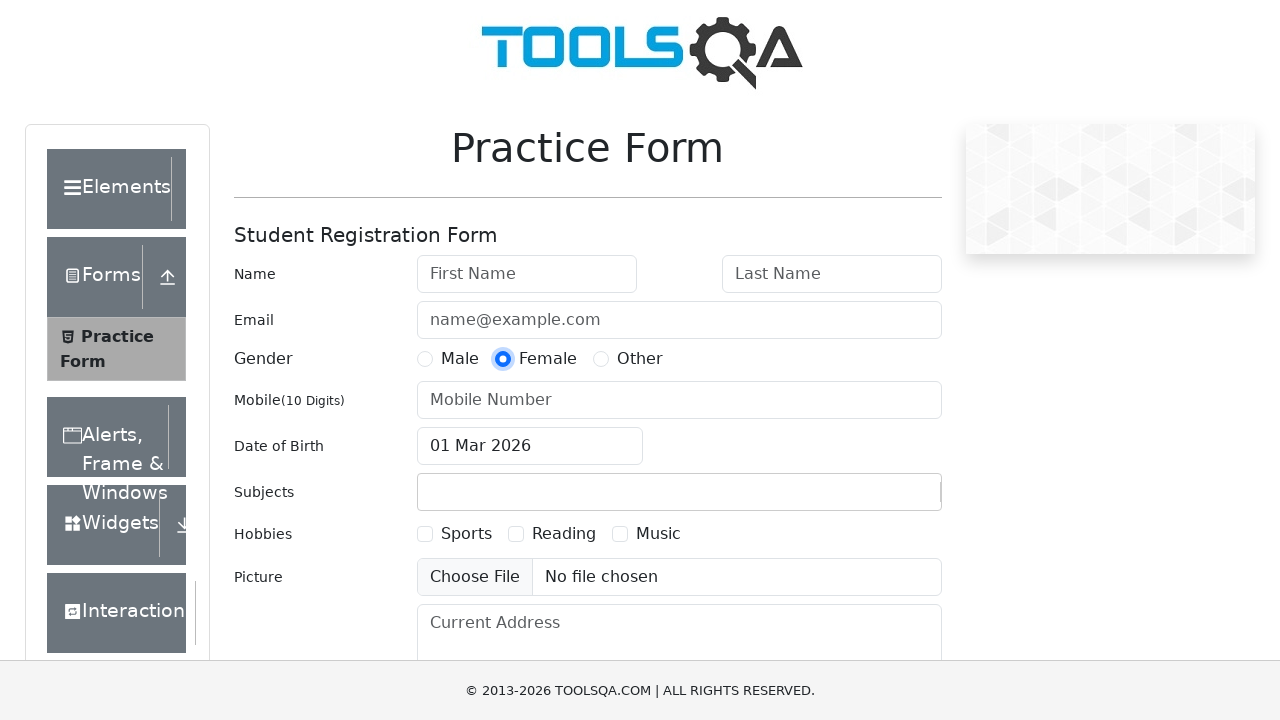

Verified Female radio button is visible
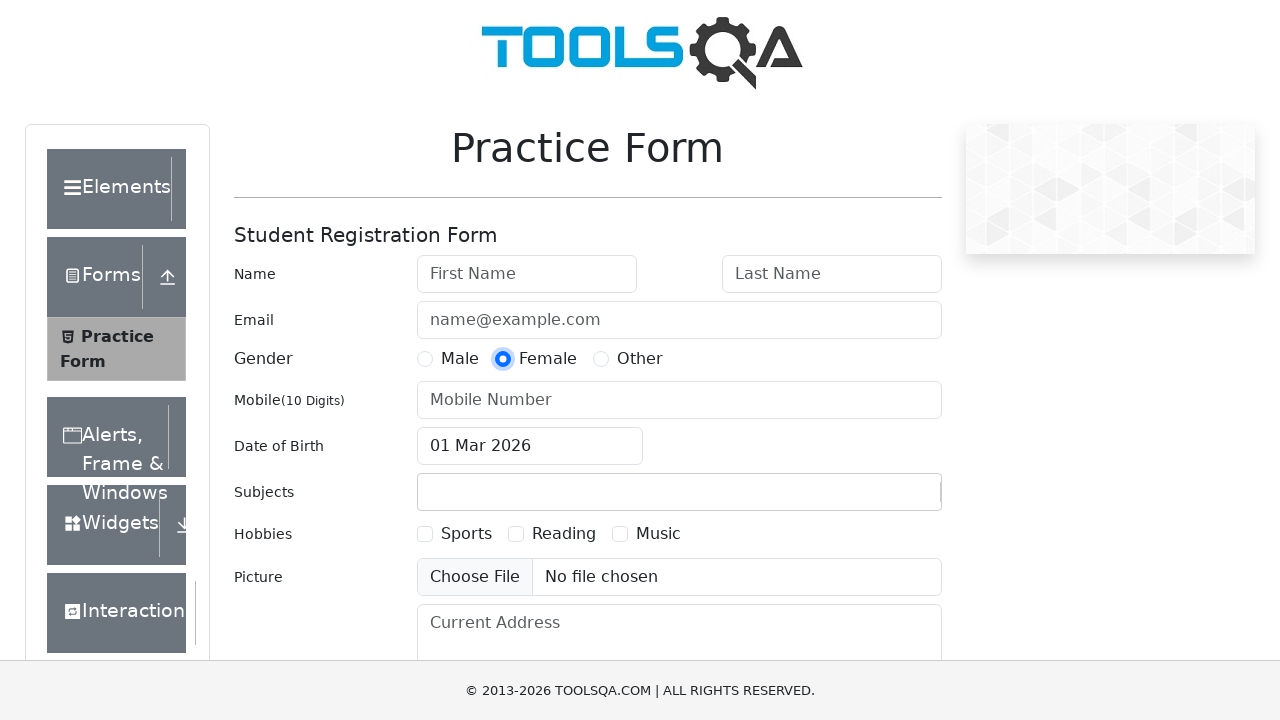

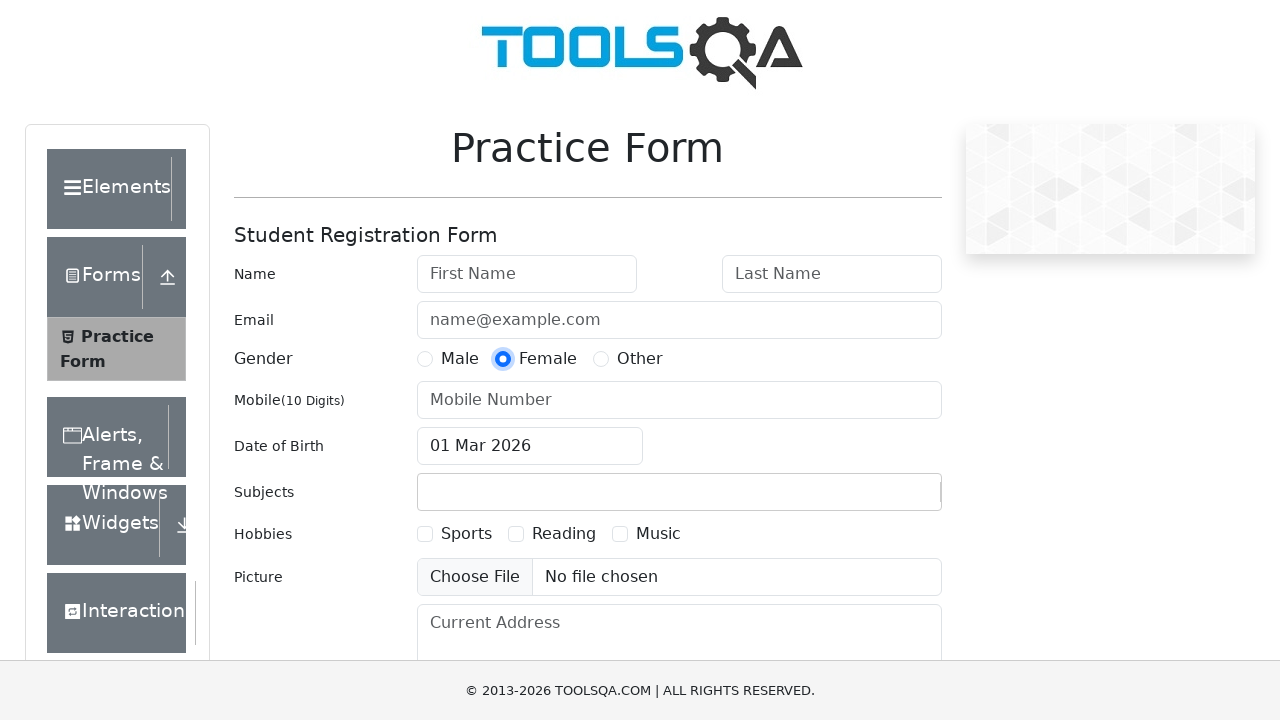